Performs drag and drop operation from draggable element to droppable area and verifies the drop was successful

Starting URL: https://demoqa.com/droppable

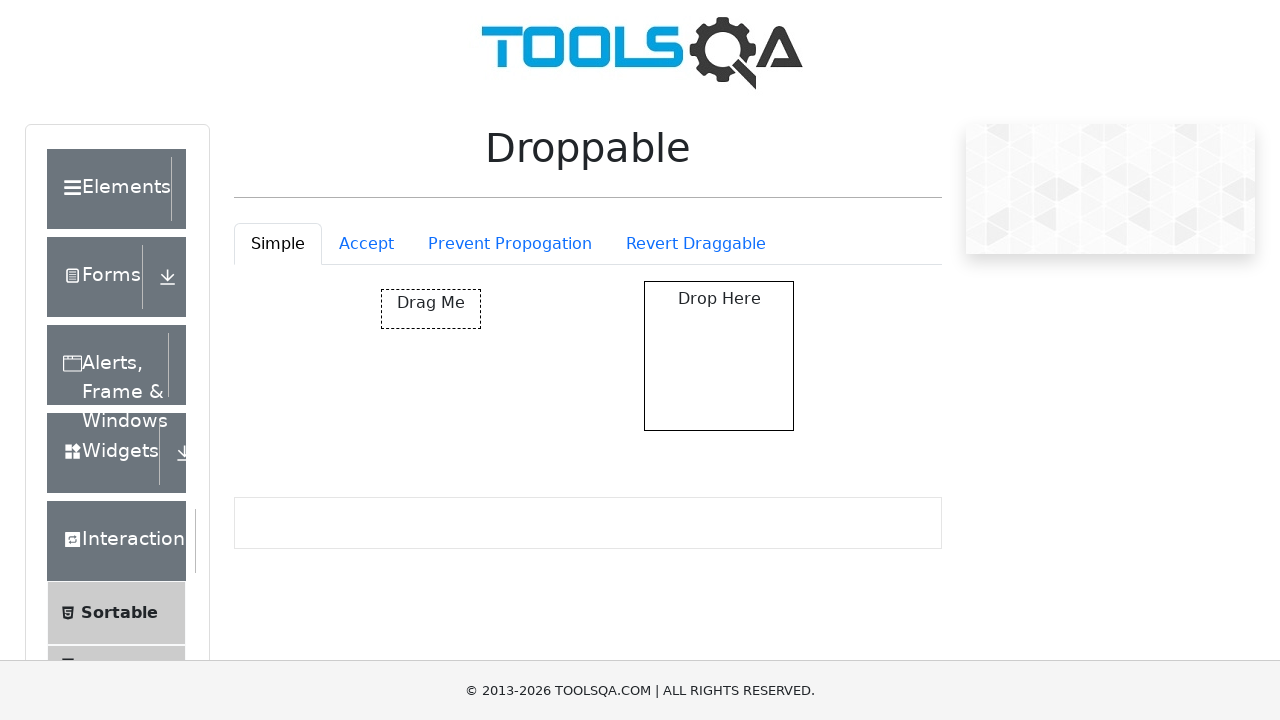

Scrolled down 150 pixels to view draggable and droppable elements
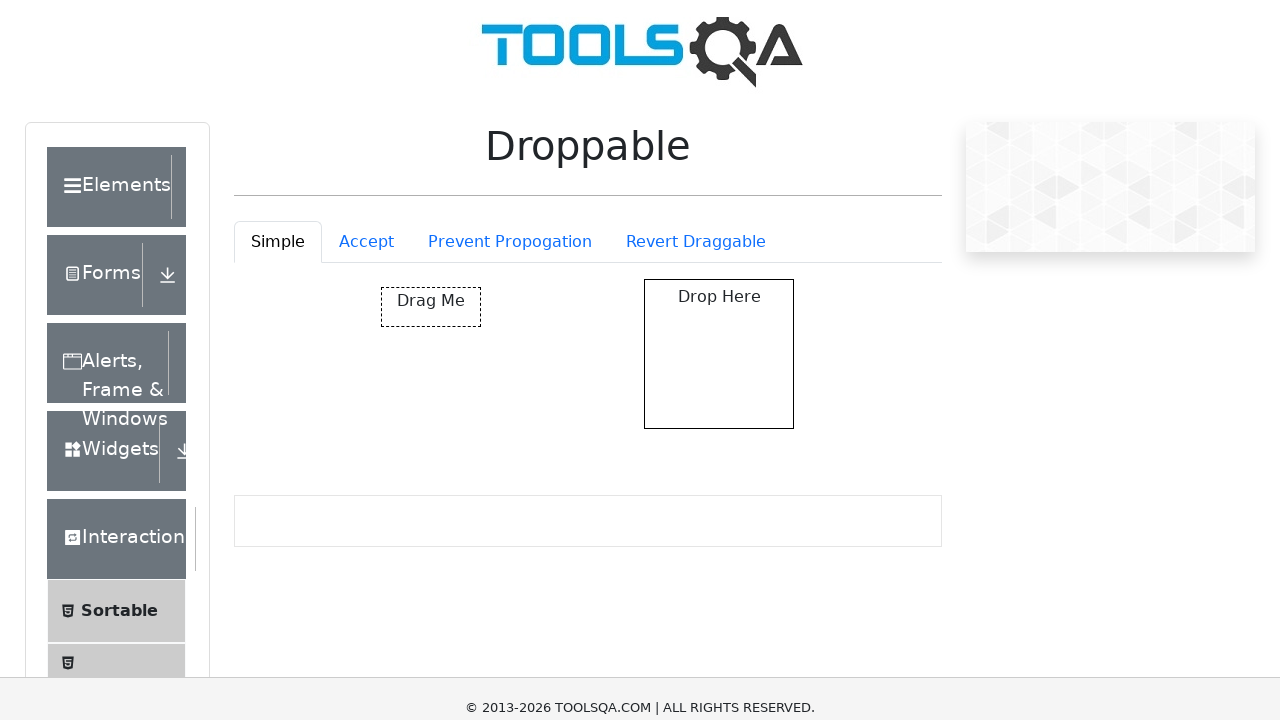

Performed drag and drop operation from draggable element to droppable area at (719, 206)
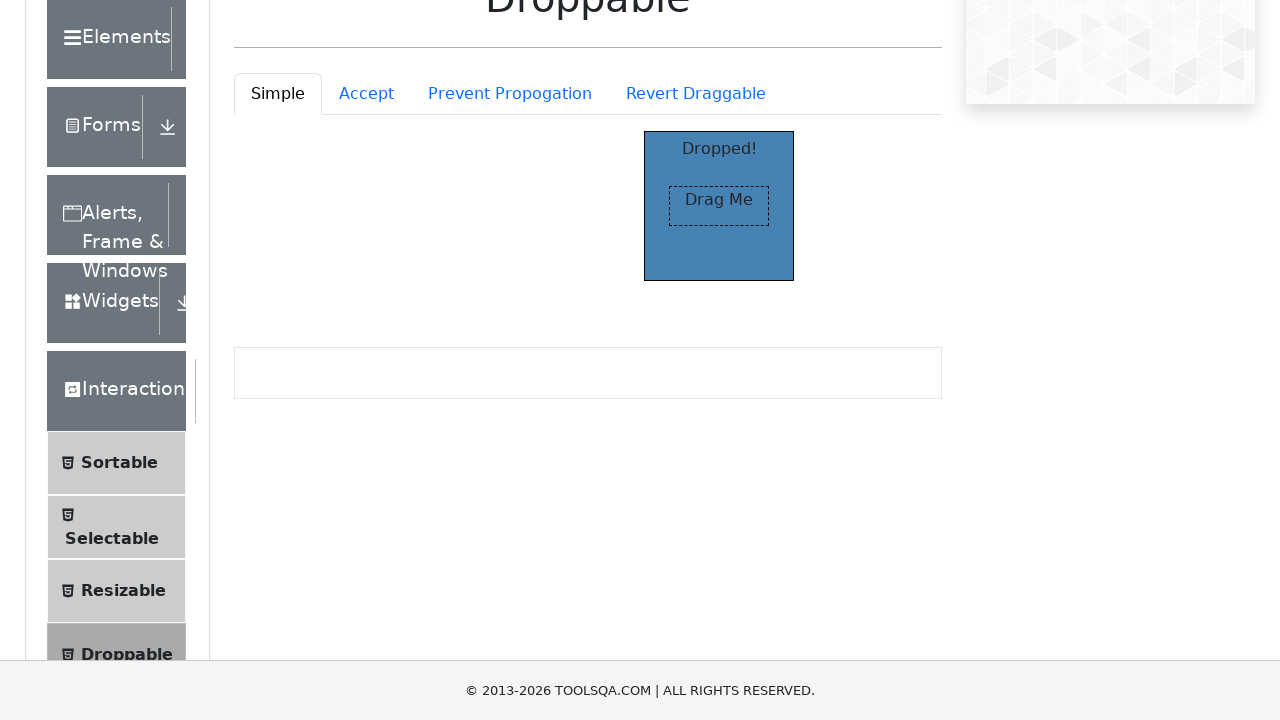

Retrieved text content from droppable area after drop
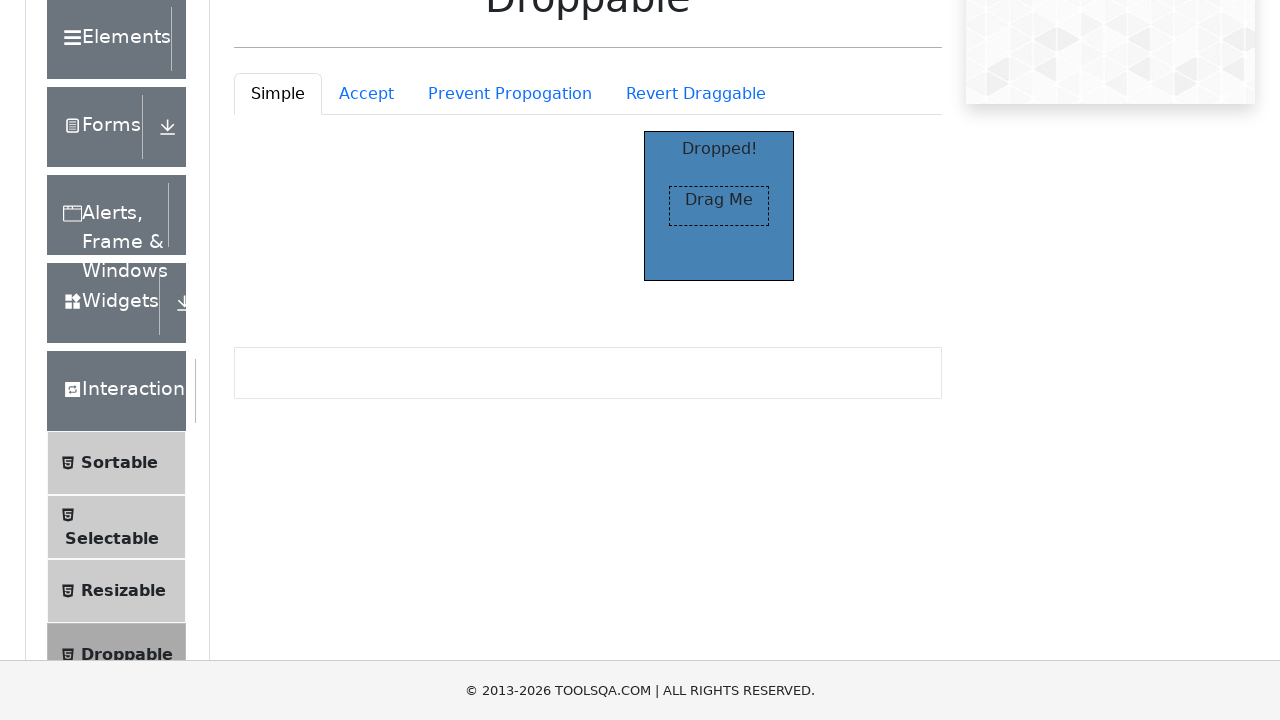

Verified that drop was successful - droppable area contains 'Dropped!' text
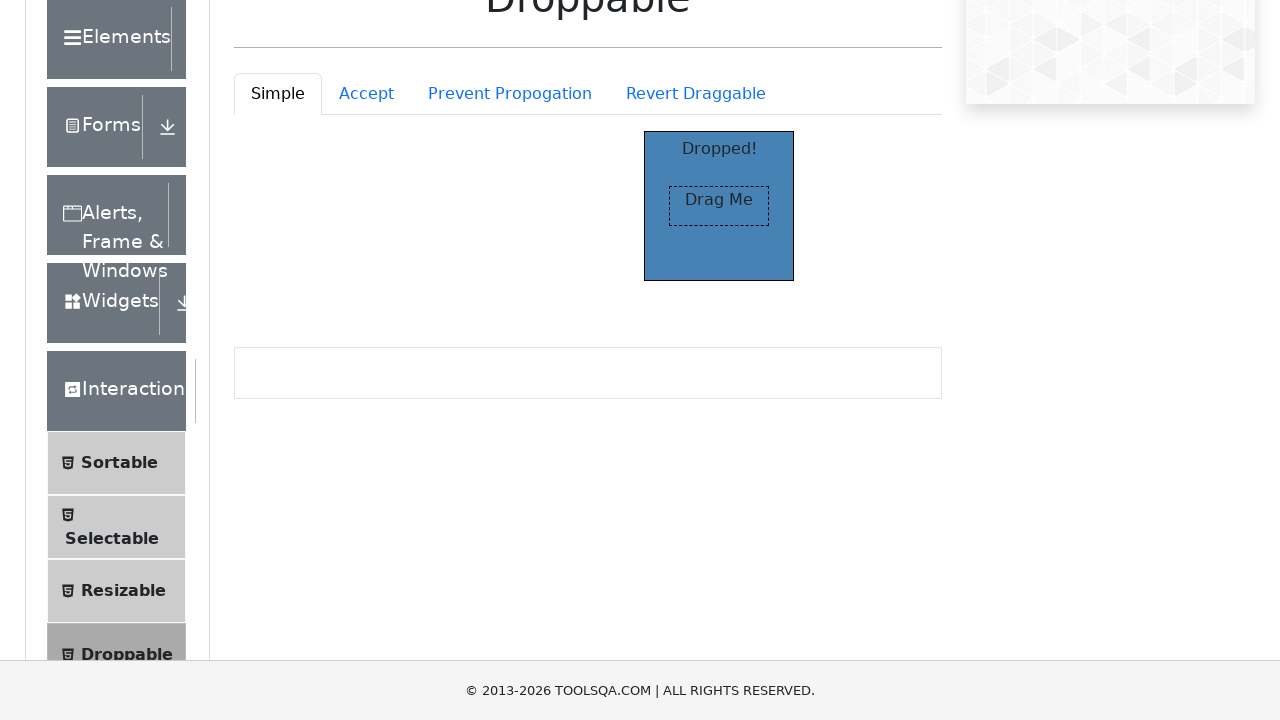

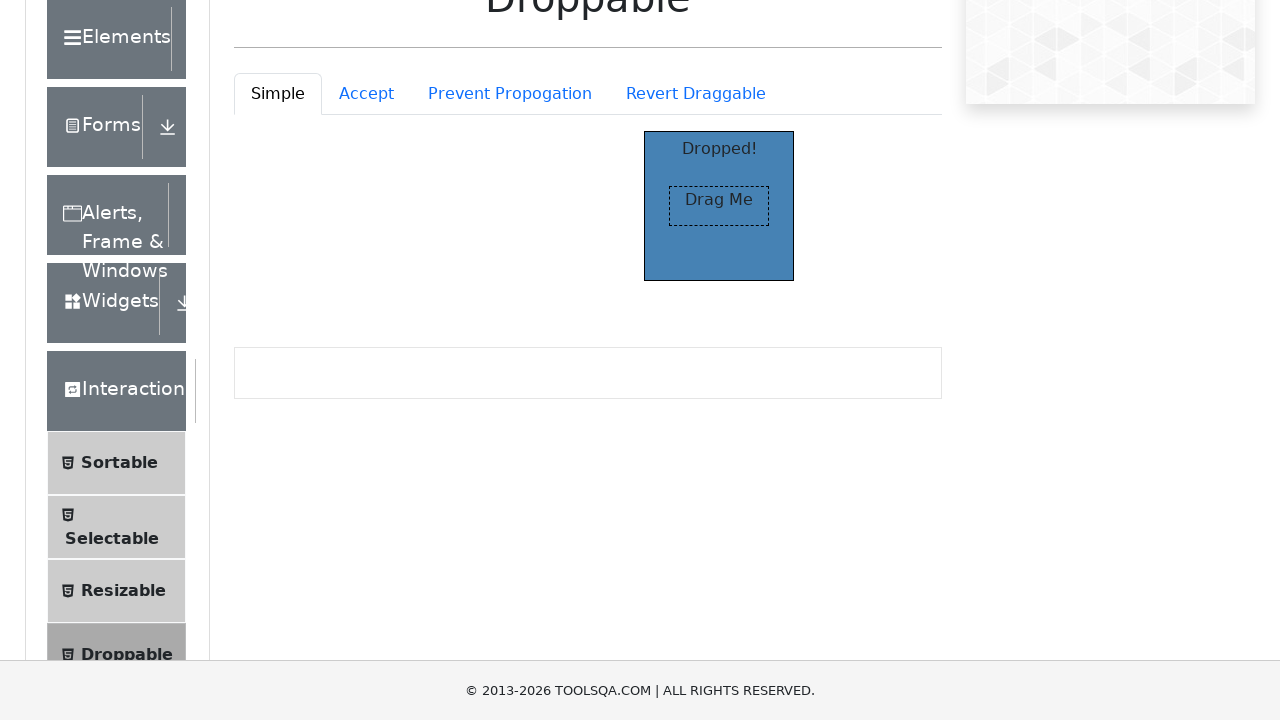